Tests the flight booking flow on BlazeDemo by selecting a flight, filling in passenger and payment details, and completing the purchase

Starting URL: https://www.blazedemo.com/

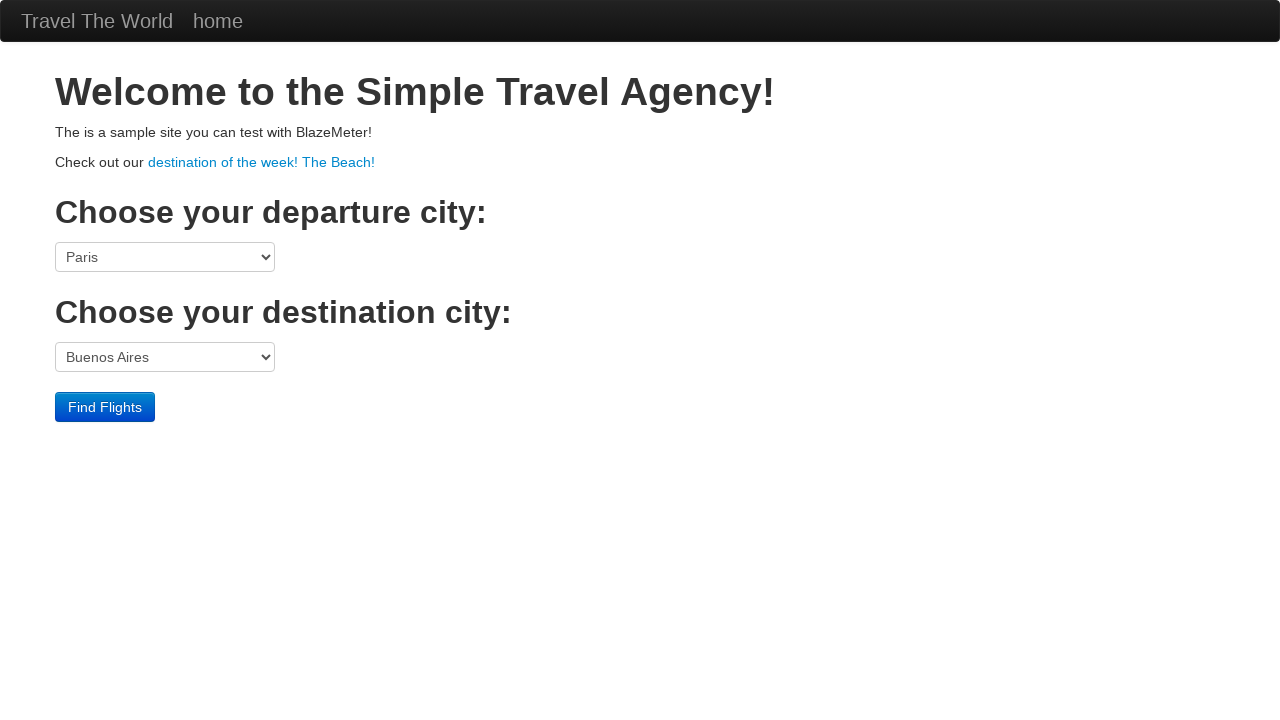

Clicked 'Find Flights' button at (105, 407) on .btn-primary
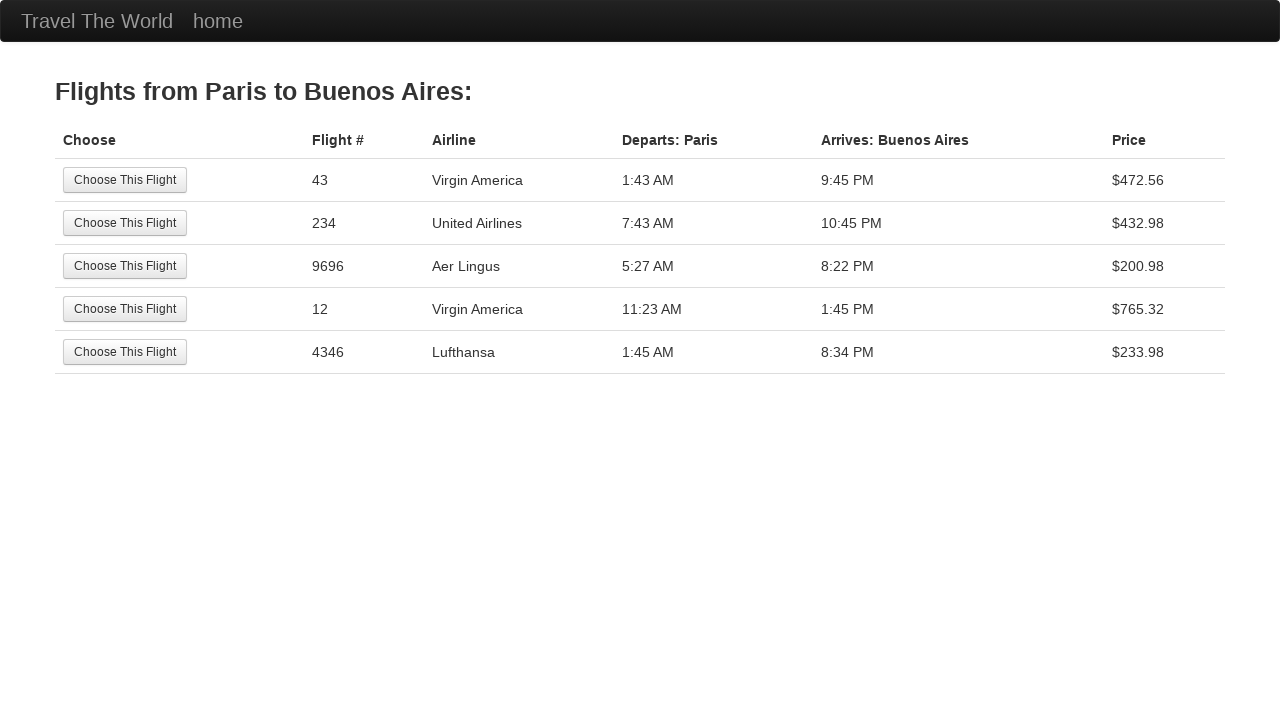

Selected the second flight option at (125, 223) on tr:nth-child(2) .btn
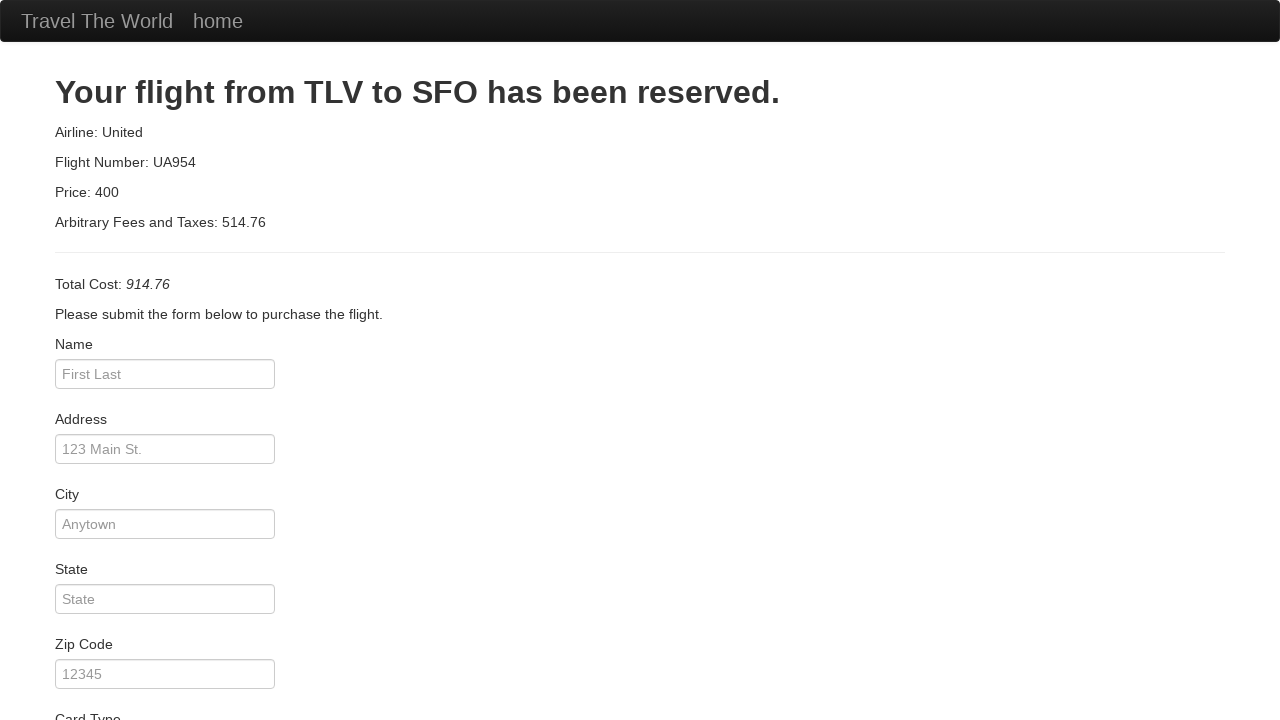

Clicked on passenger name field at (165, 374) on #inputName
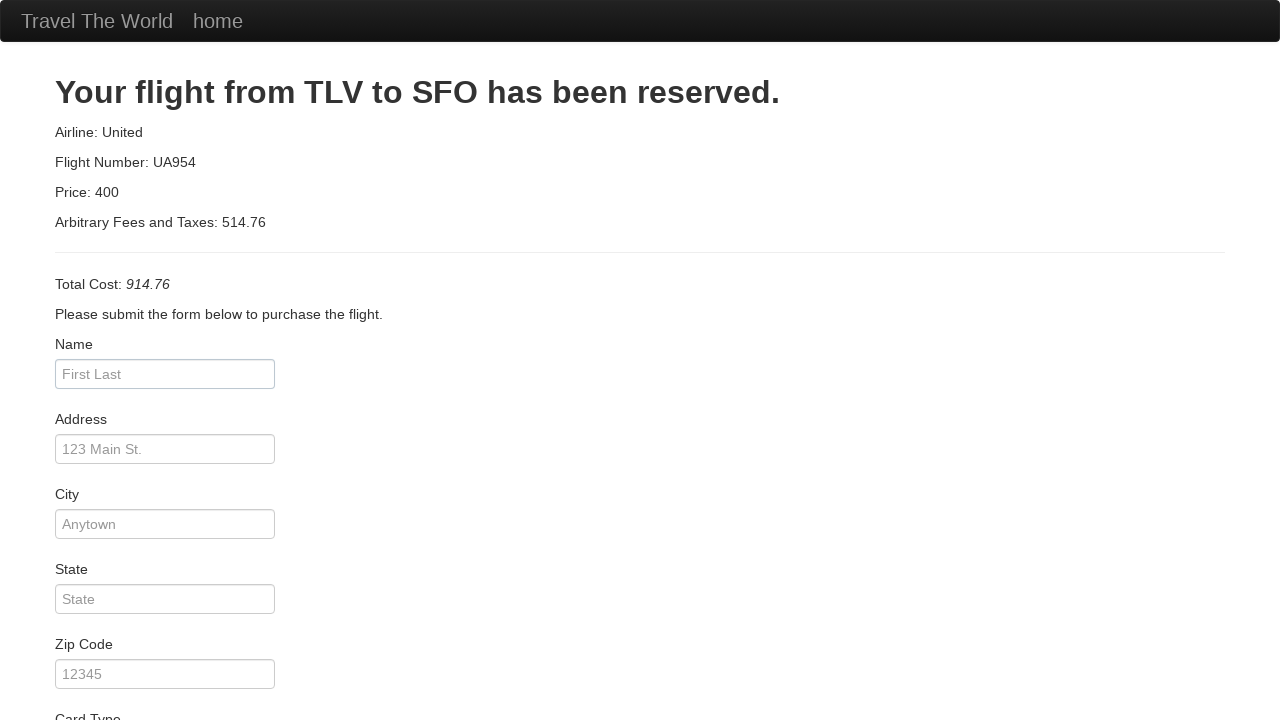

Entered passenger name 'Sergio' on #inputName
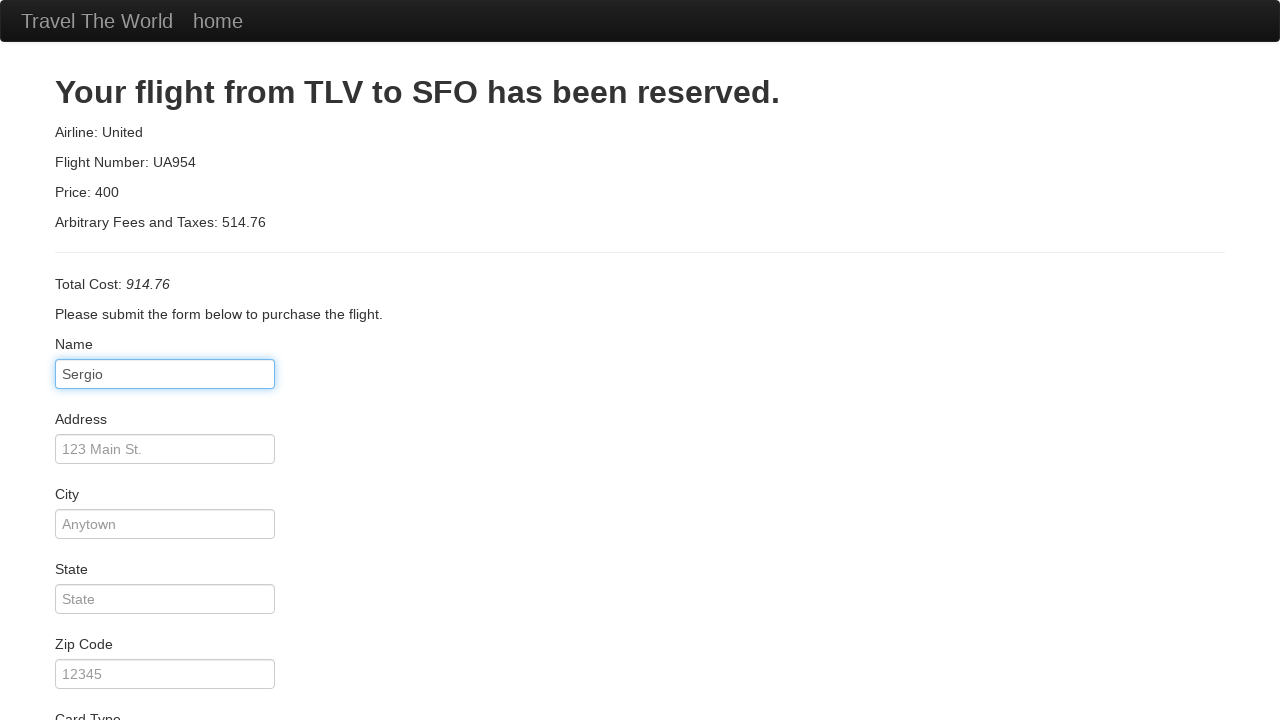

Entered address 'Rua X' on #address
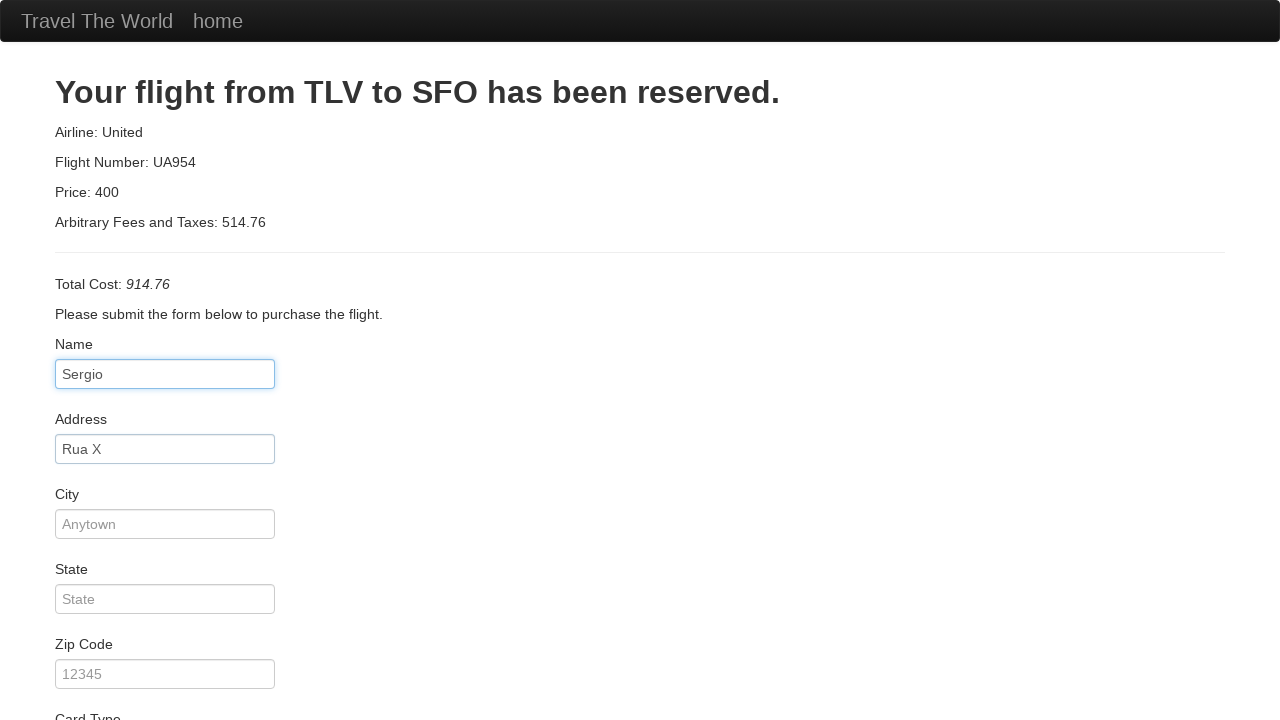

Entered city 'Goiania' on #city
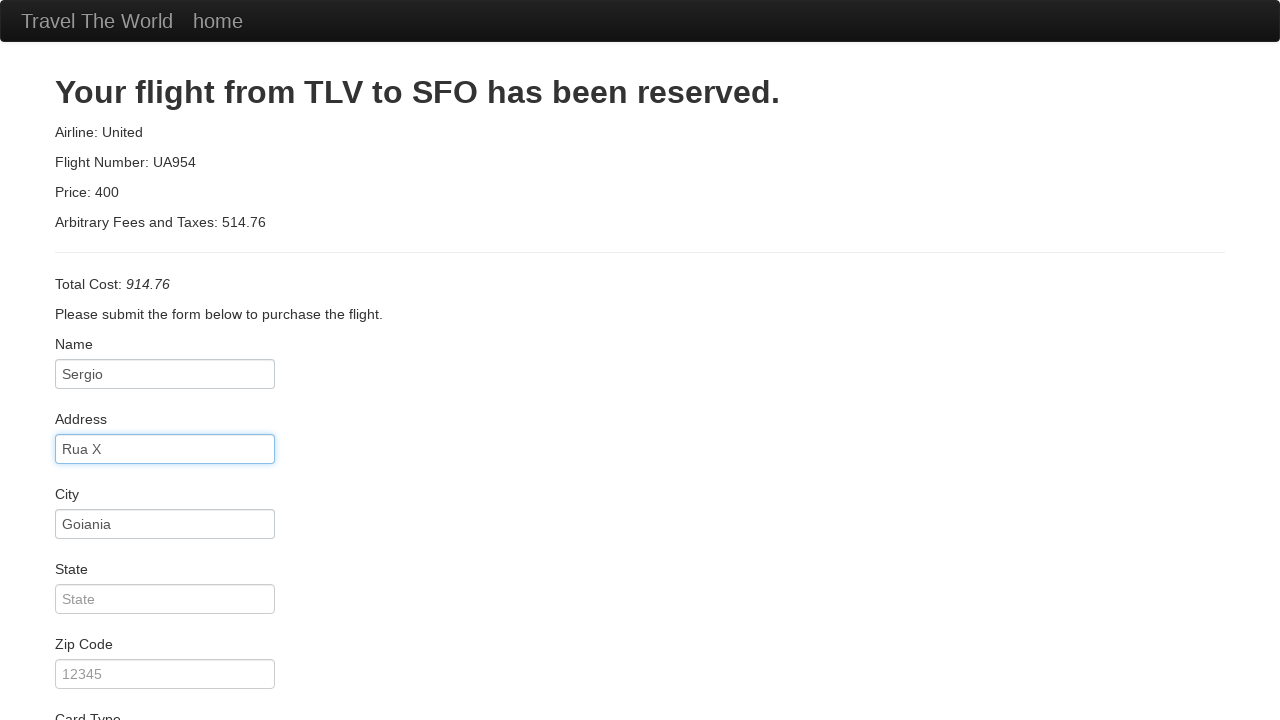

Entered state 'Goiás' on #state
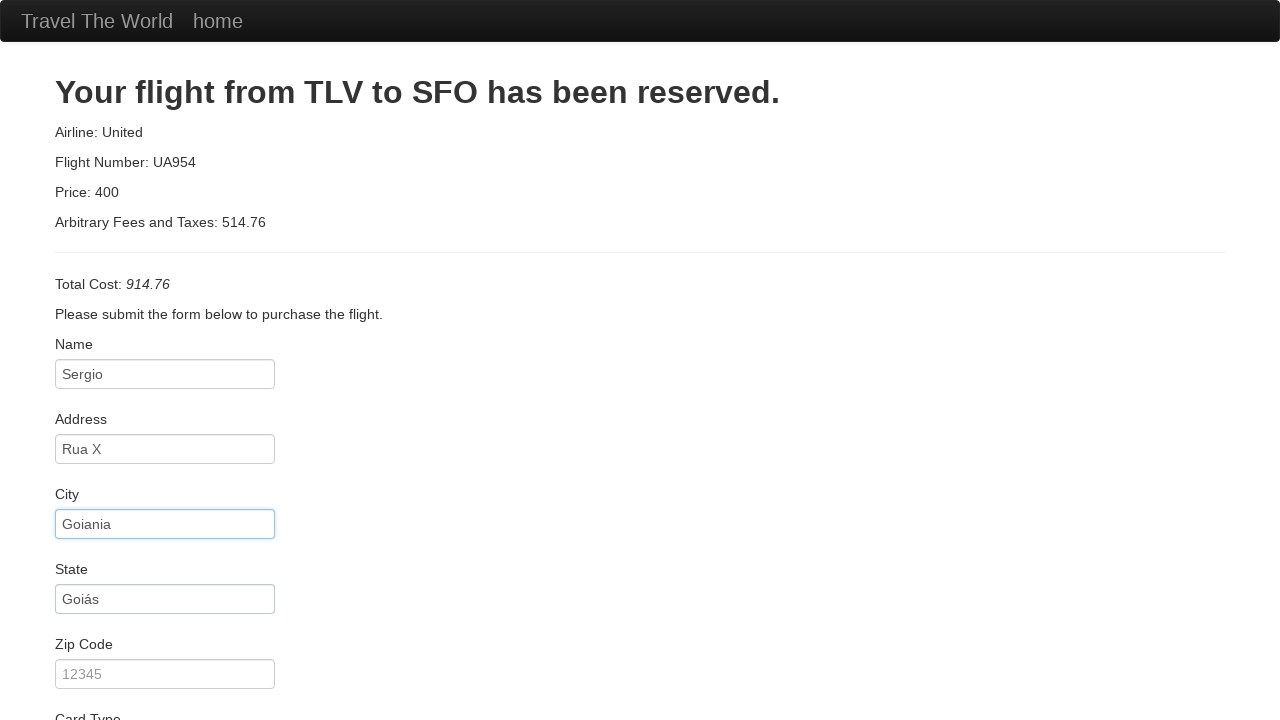

Entered zip code '74000' on #zipCode
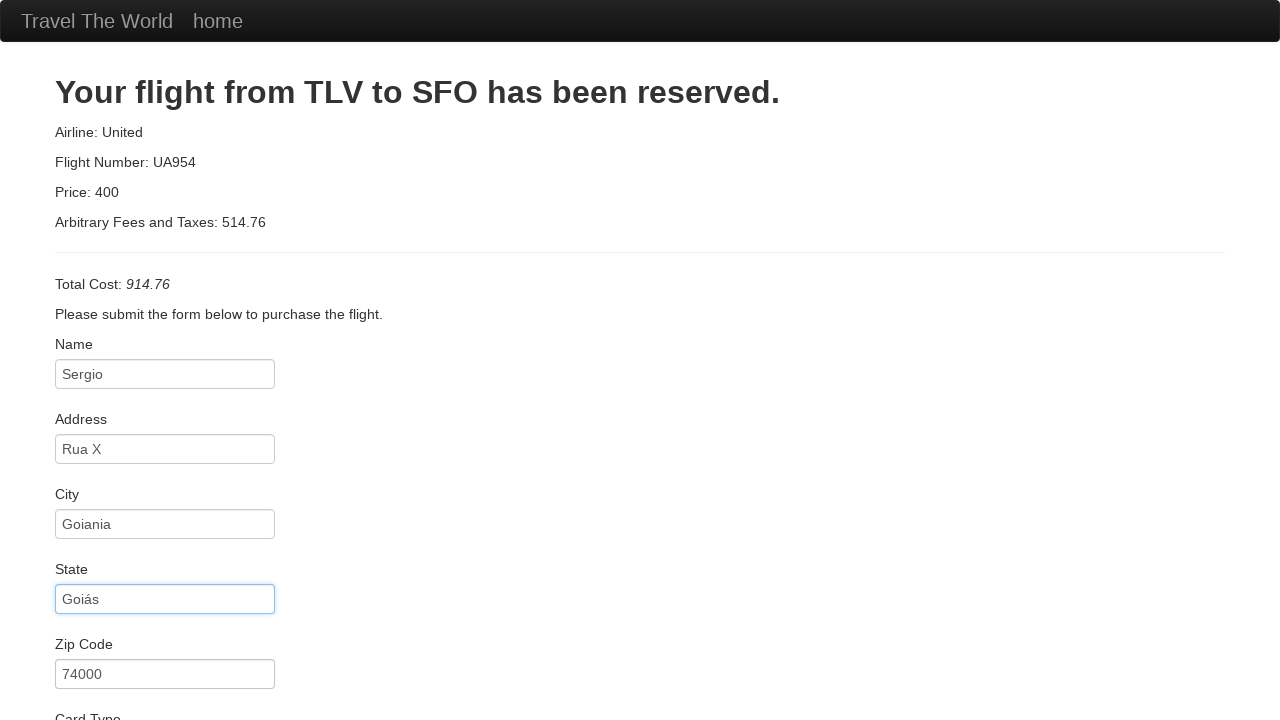

Clicked on credit card number field at (165, 380) on #creditCardNumber
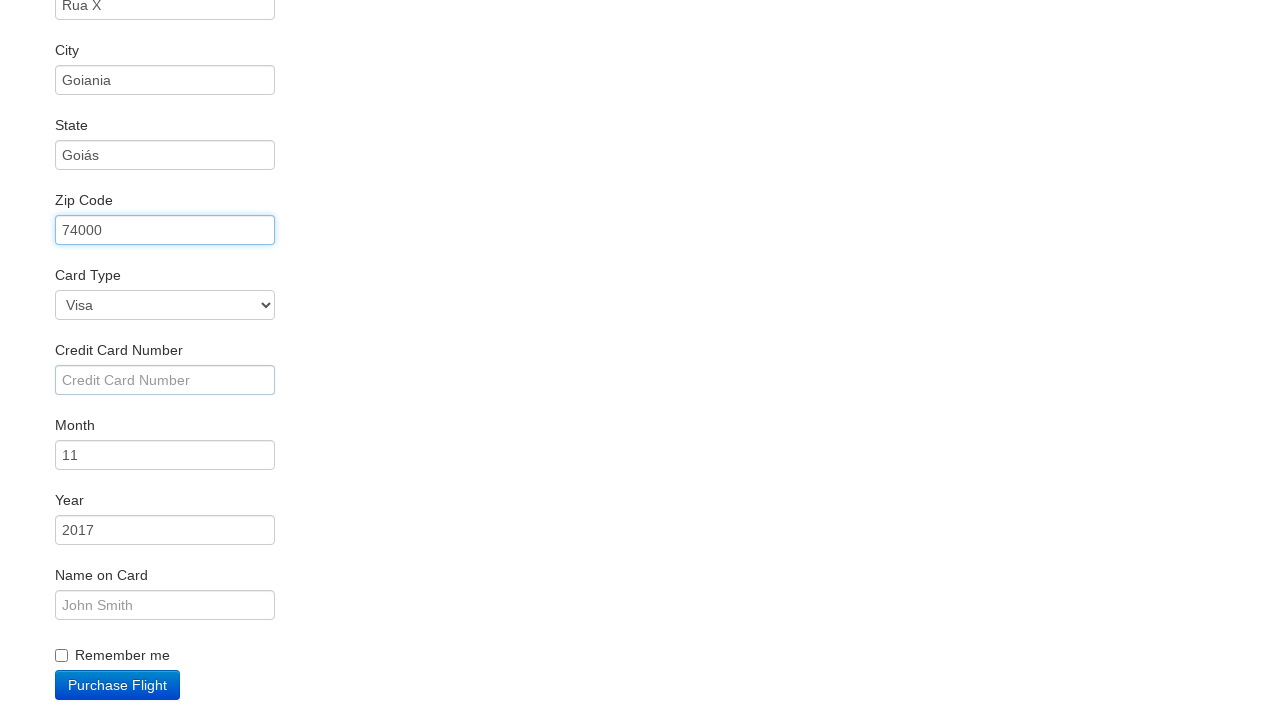

Entered credit card number '12312313131' on #creditCardNumber
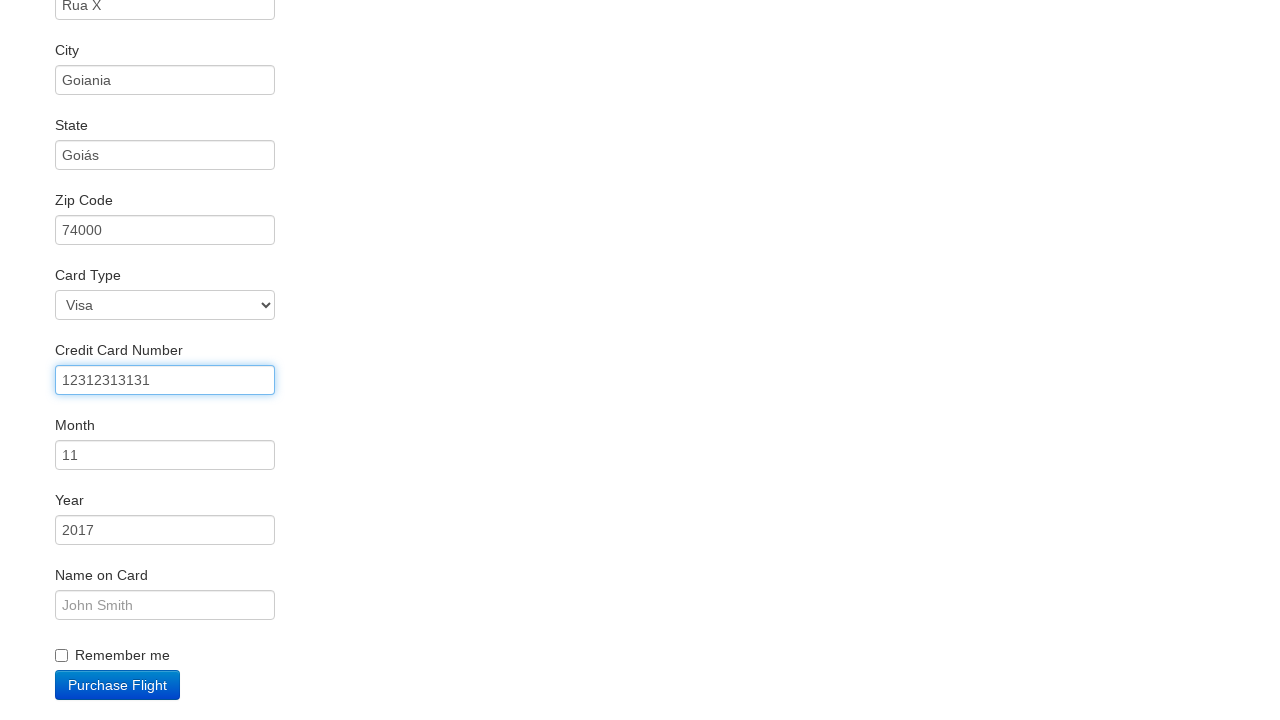

Clicked on credit card month label at (640, 350) on .control-group:nth-child(8) > .control-label
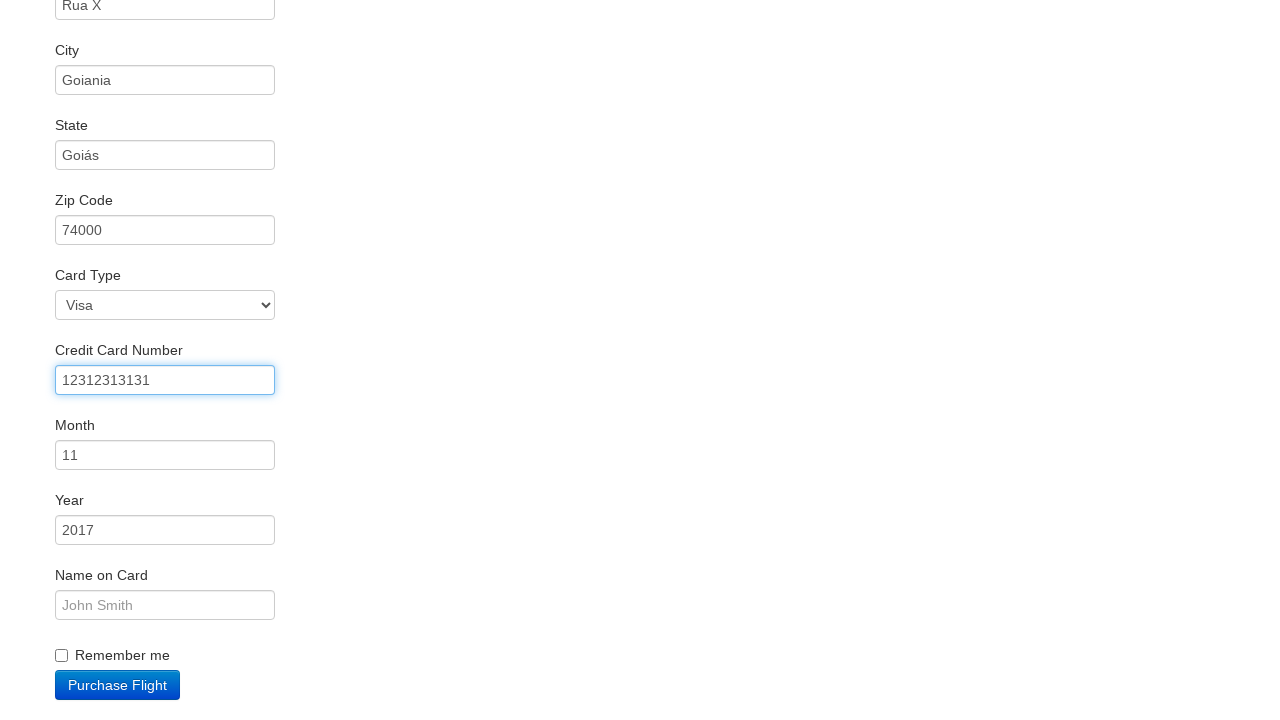

Clicked on credit card month field at (165, 455) on #creditCardMonth
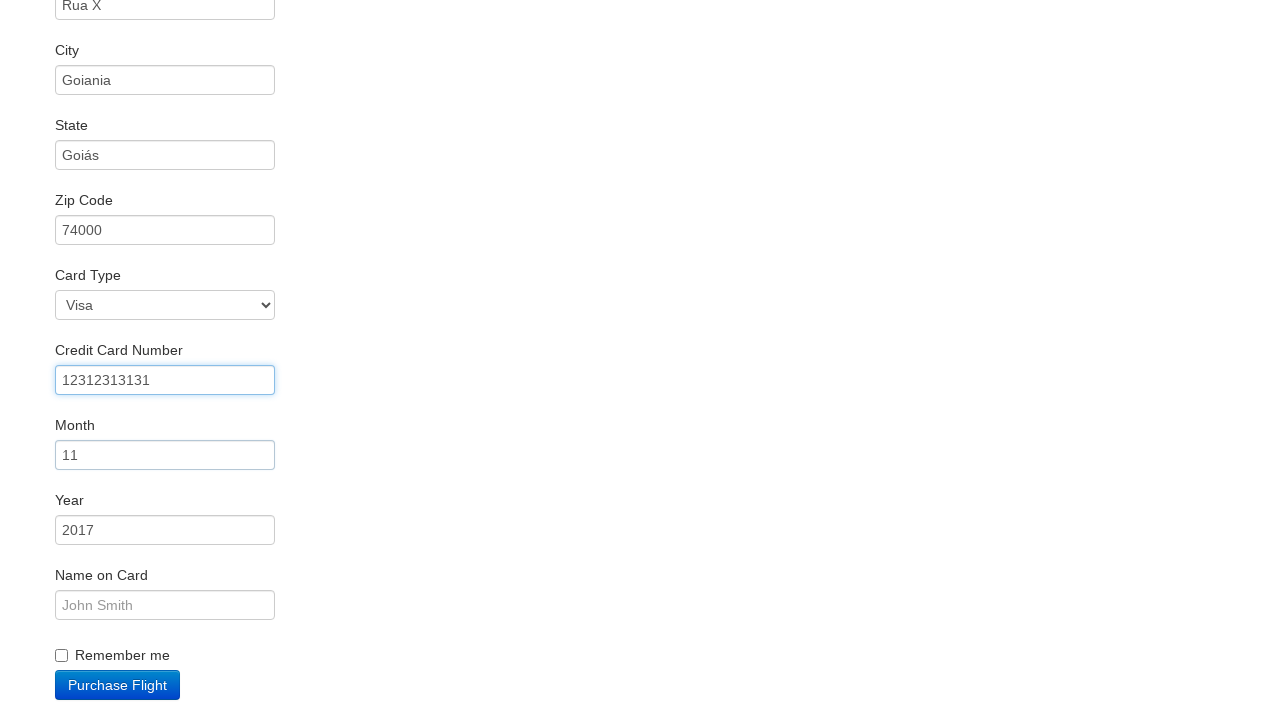

Clicked on name on card field at (165, 605) on #nameOnCard
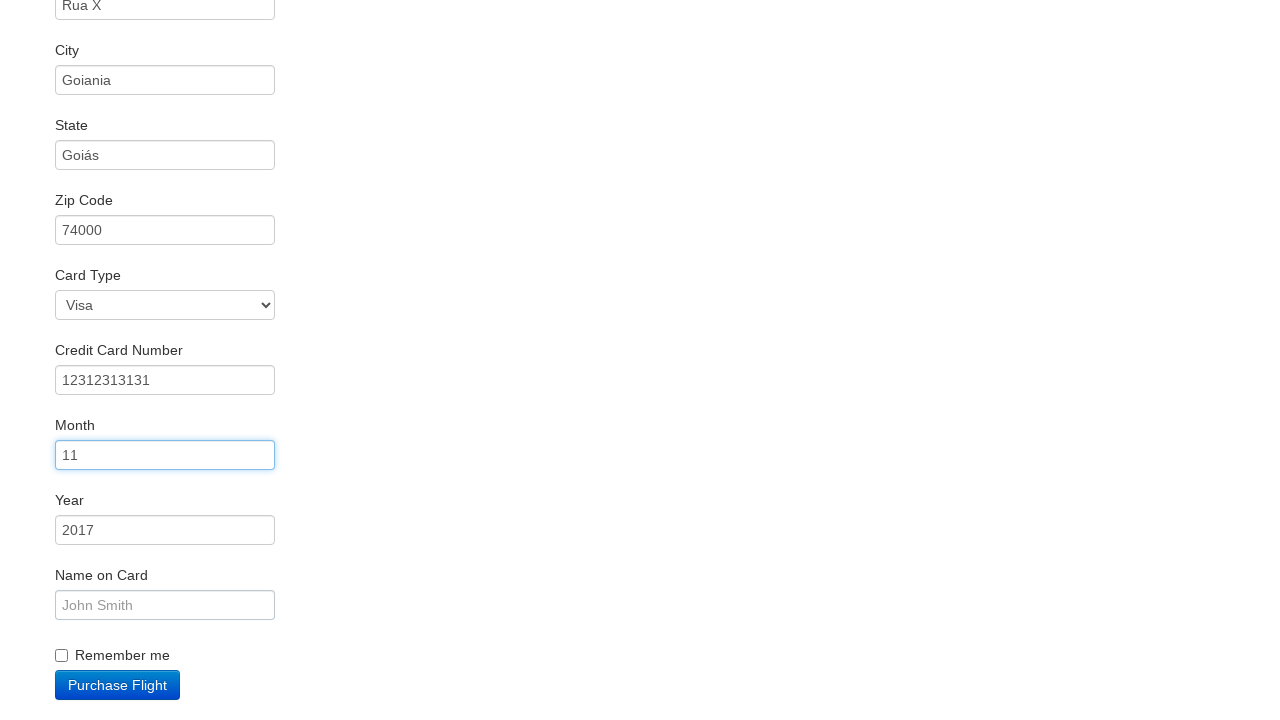

Entered name on card 'Sergio Oliveira' on #nameOnCard
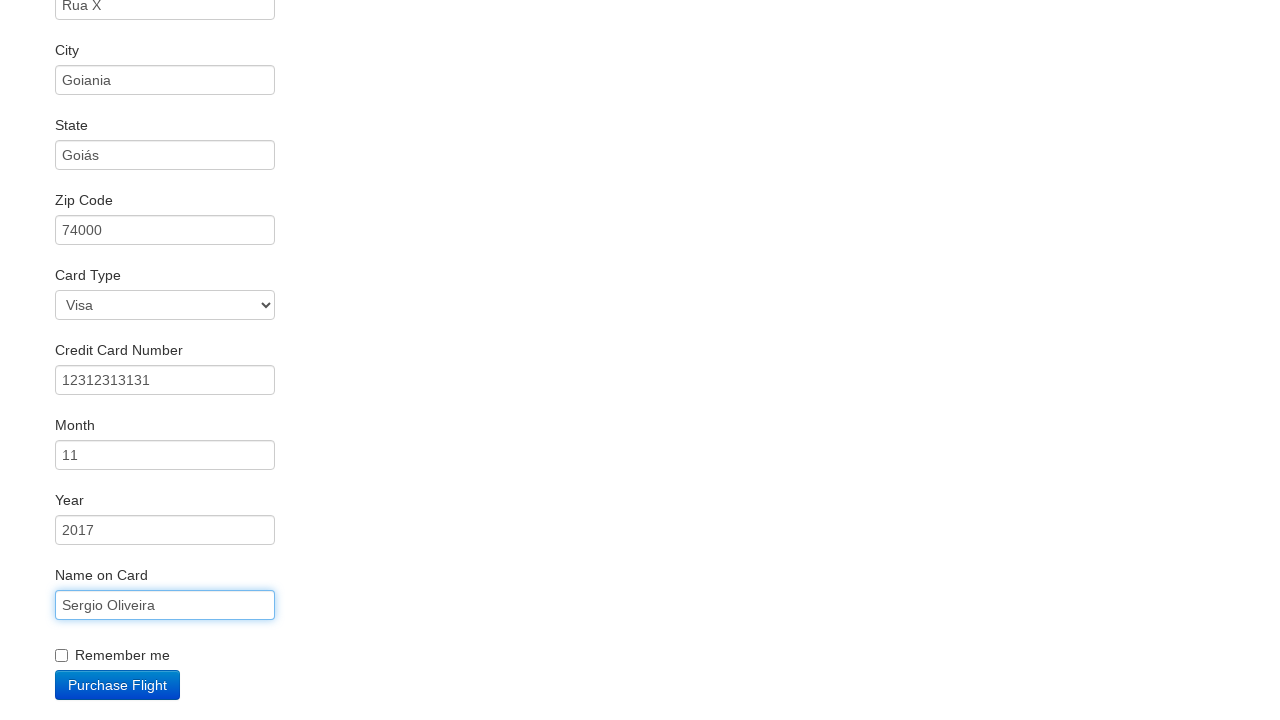

Clicked purchase button to complete the booking at (118, 685) on .btn-primary
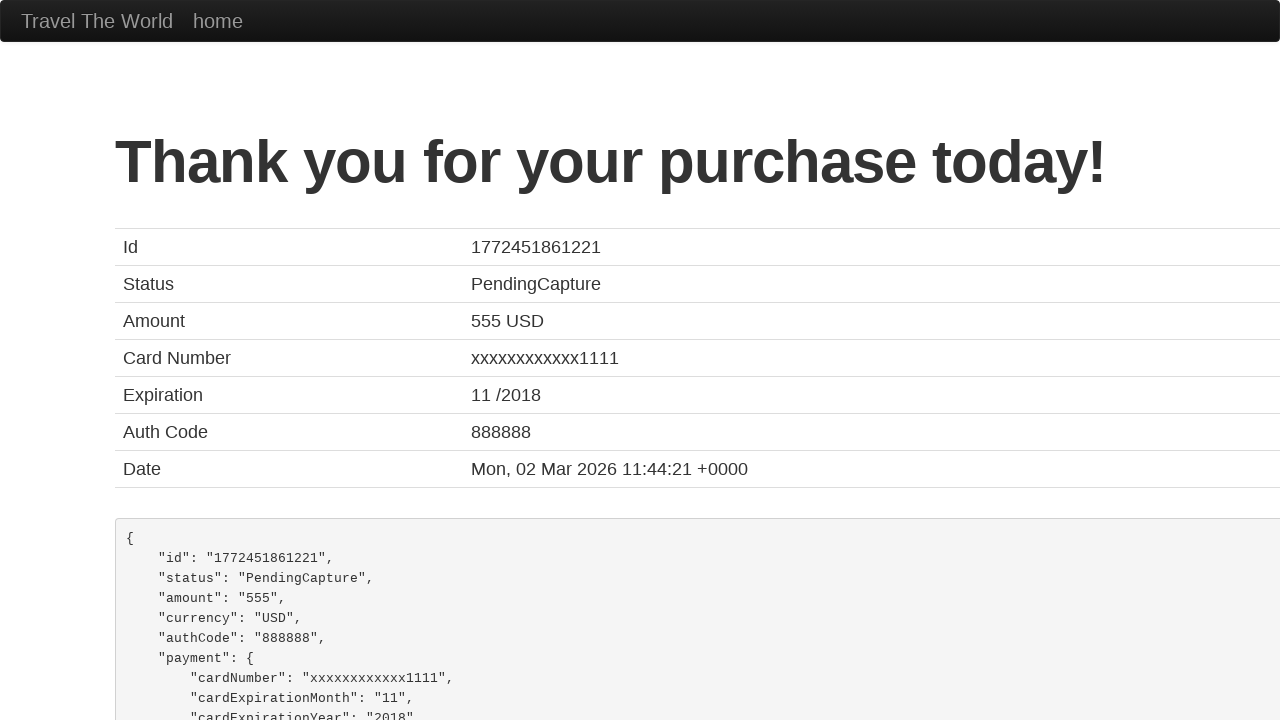

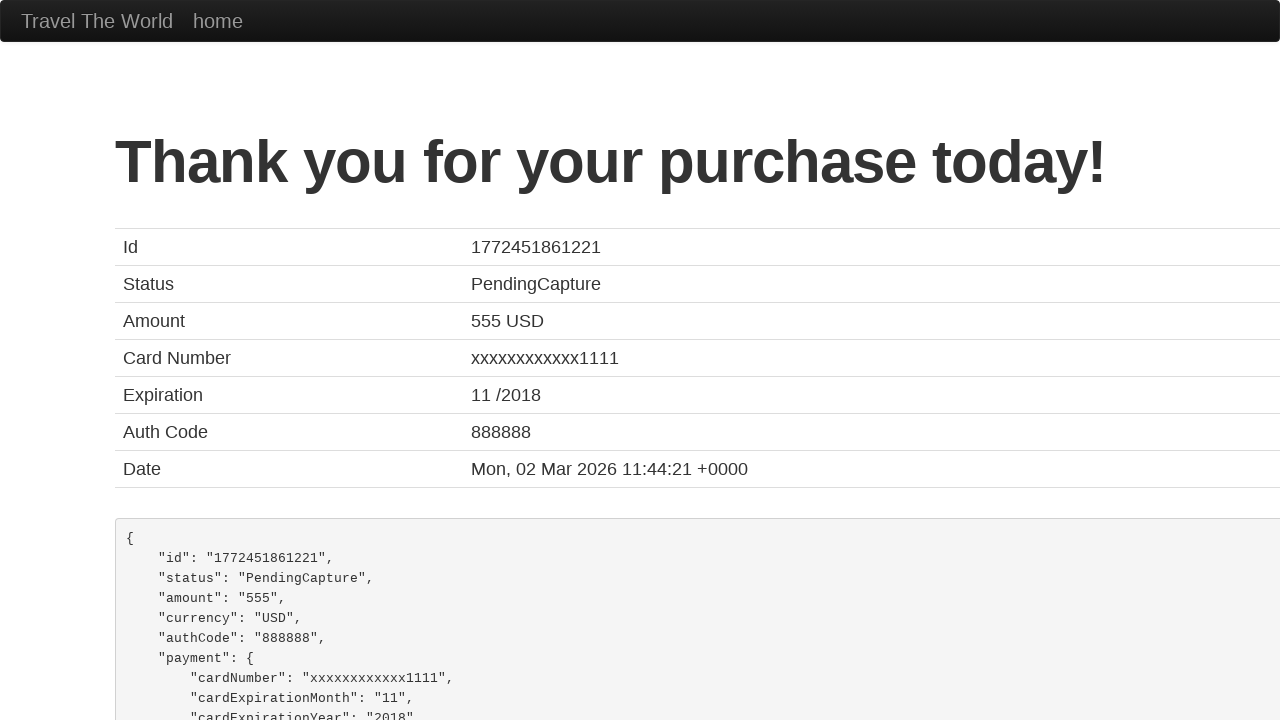